Tests a text input form by filling a textarea with the answer "get()" and clicking the submit button to verify the solution.

Starting URL: https://suninjuly.github.io/text_input_task.html

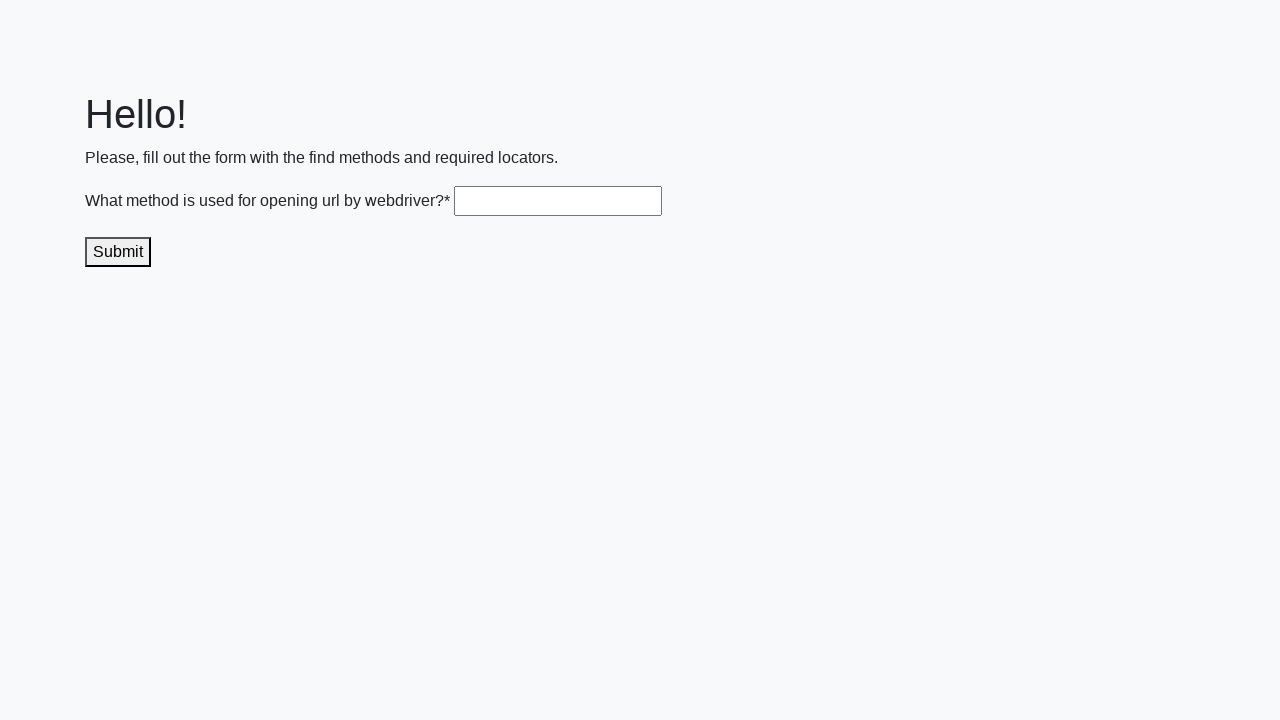

Filled textarea with answer 'get()' on .textarea
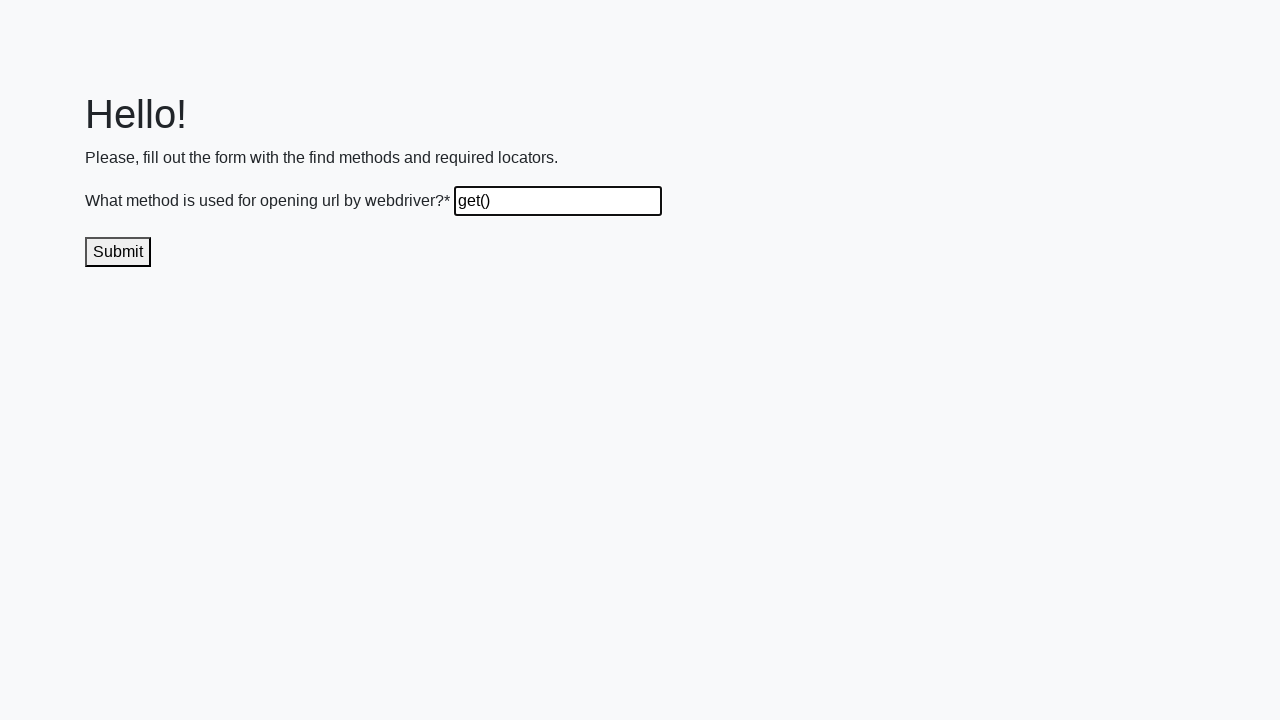

Clicked submit button to submit solution at (118, 252) on .submit-submission
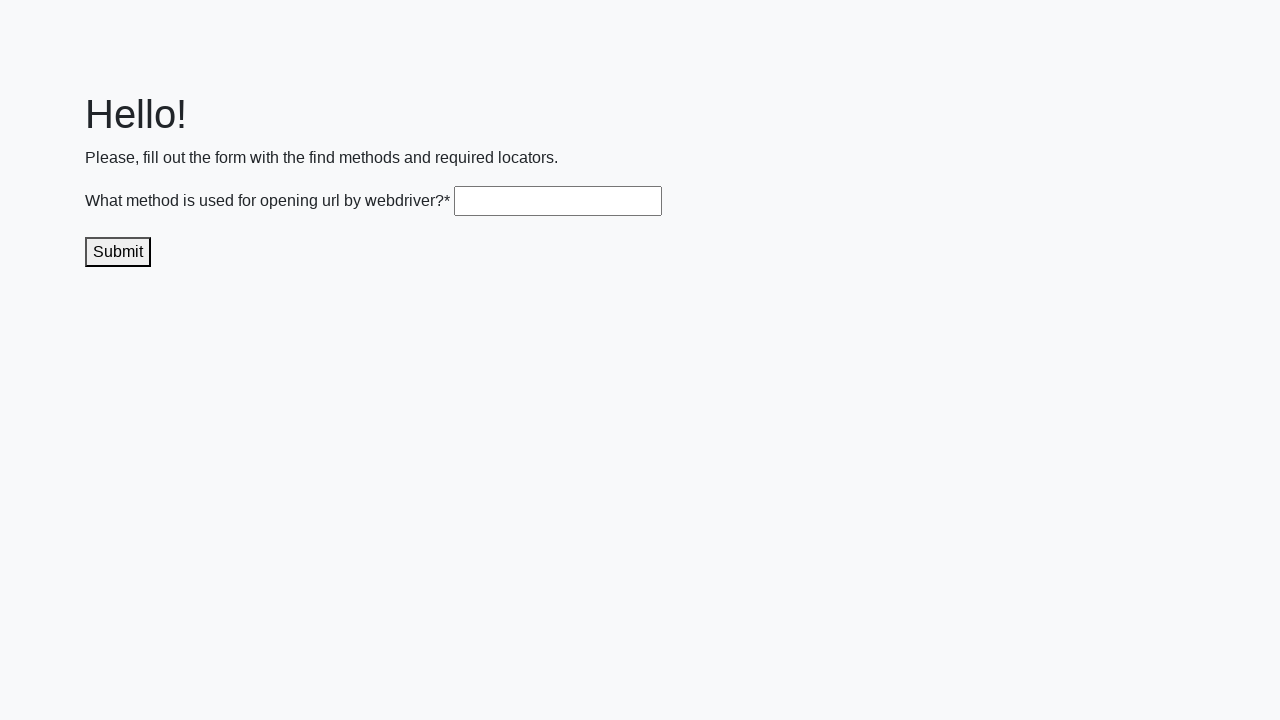

Waited 1 second for submission to be processed
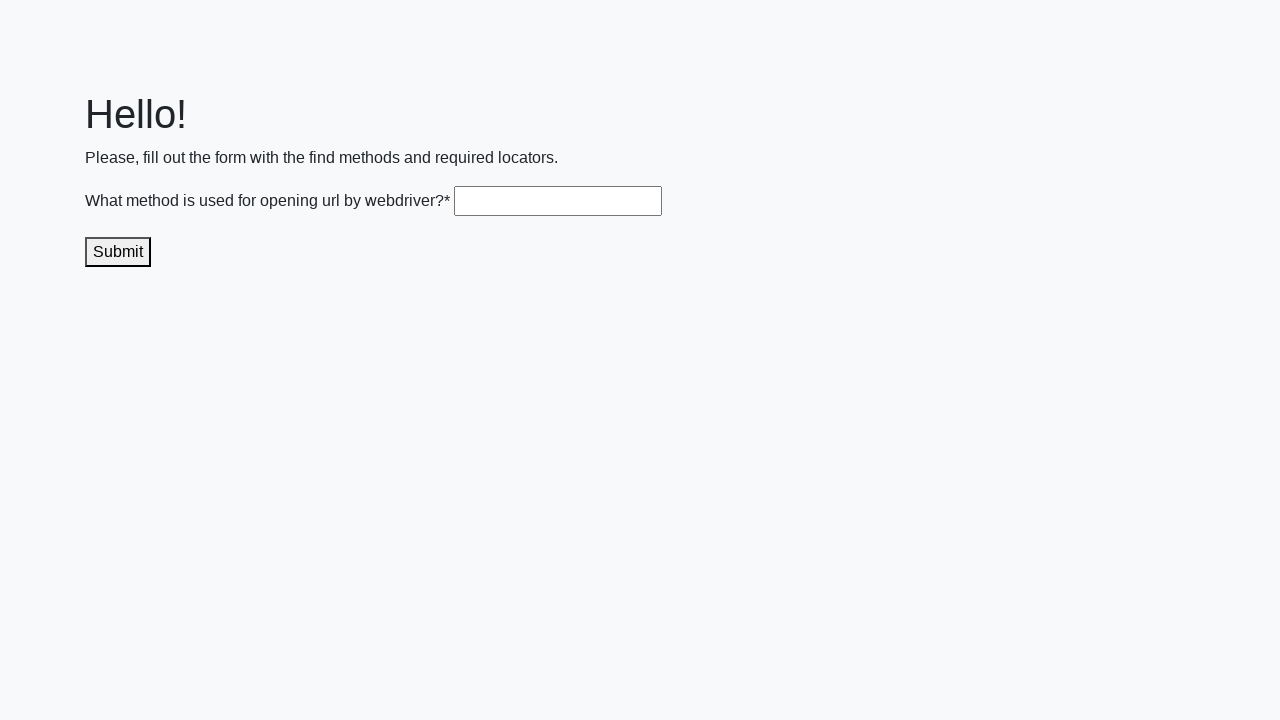

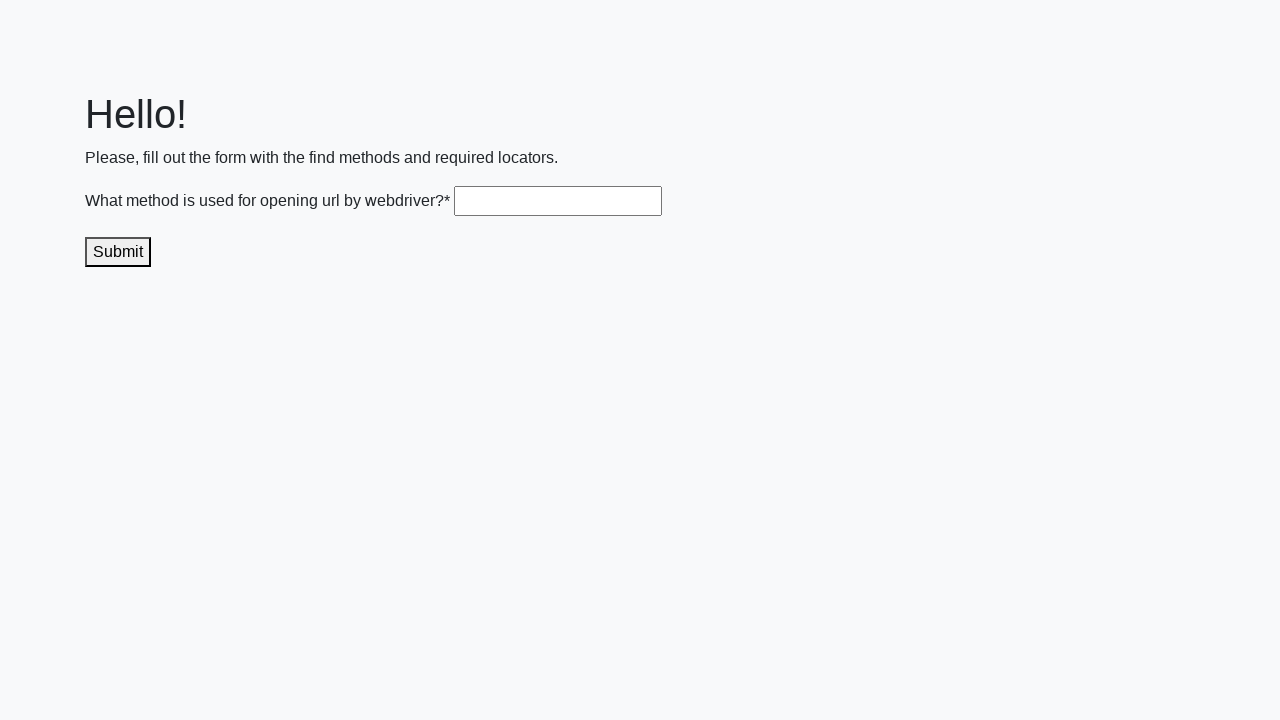